Clicks a button that triggers an alert and accepts it

Starting URL: https://artoftesting.com/samplesiteforselenium

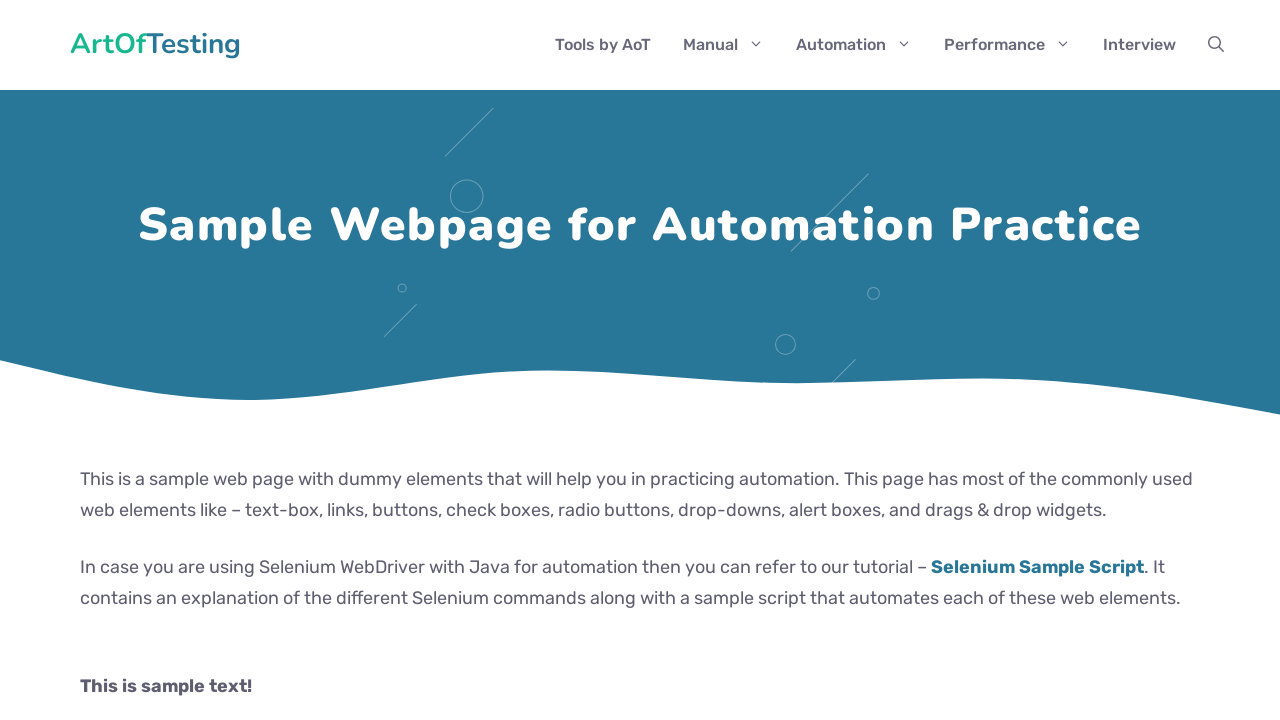

Set up dialog handler to accept alerts
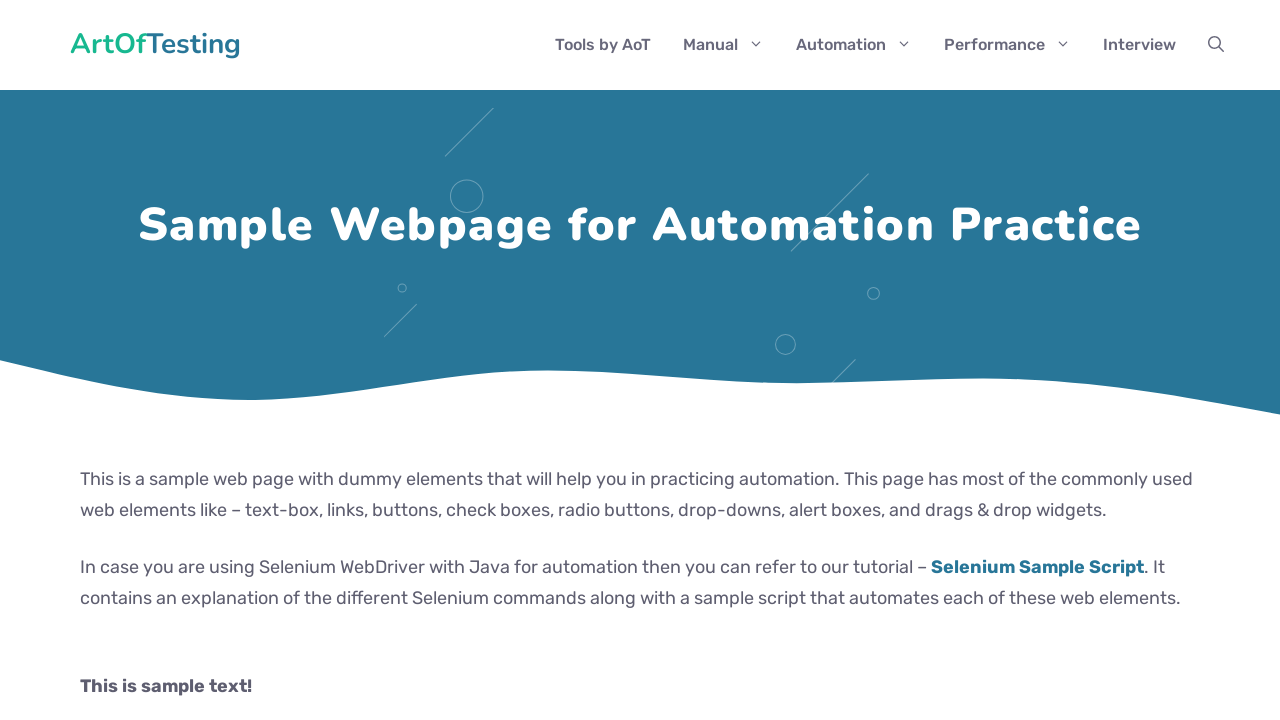

Clicked alert box button to trigger alert at (180, 361) on //*[@id="AlertBox"]/button
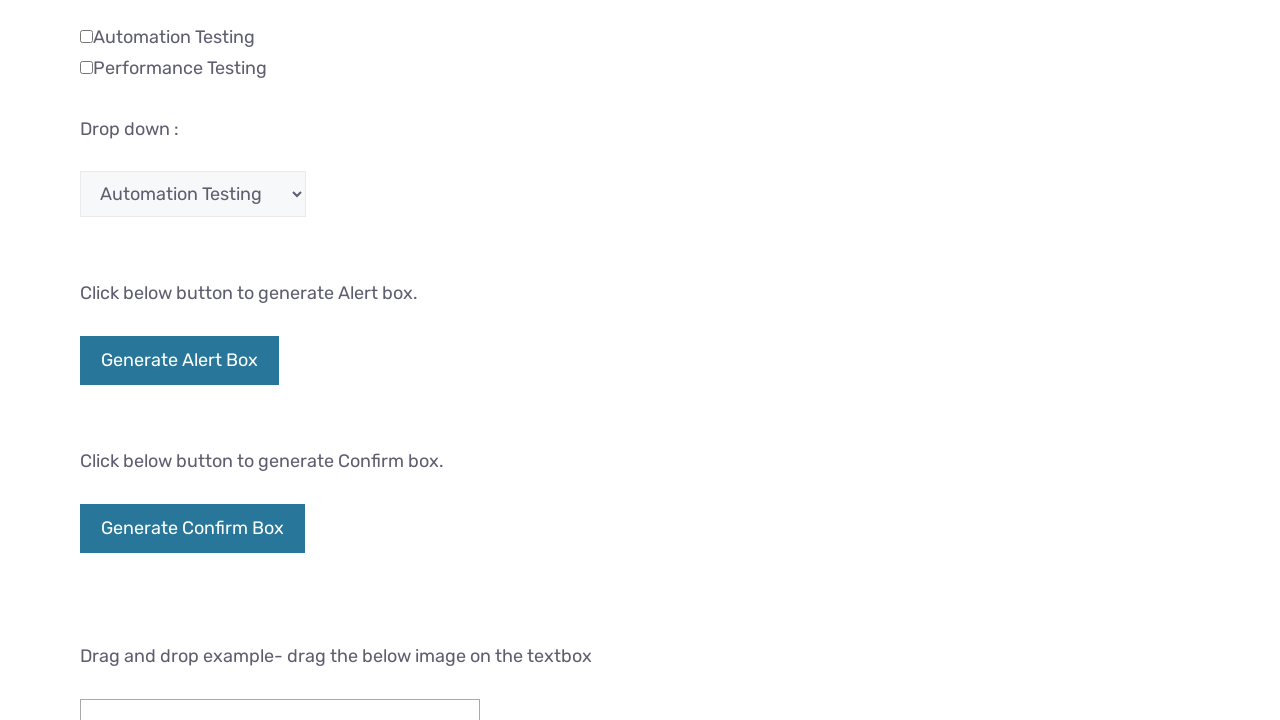

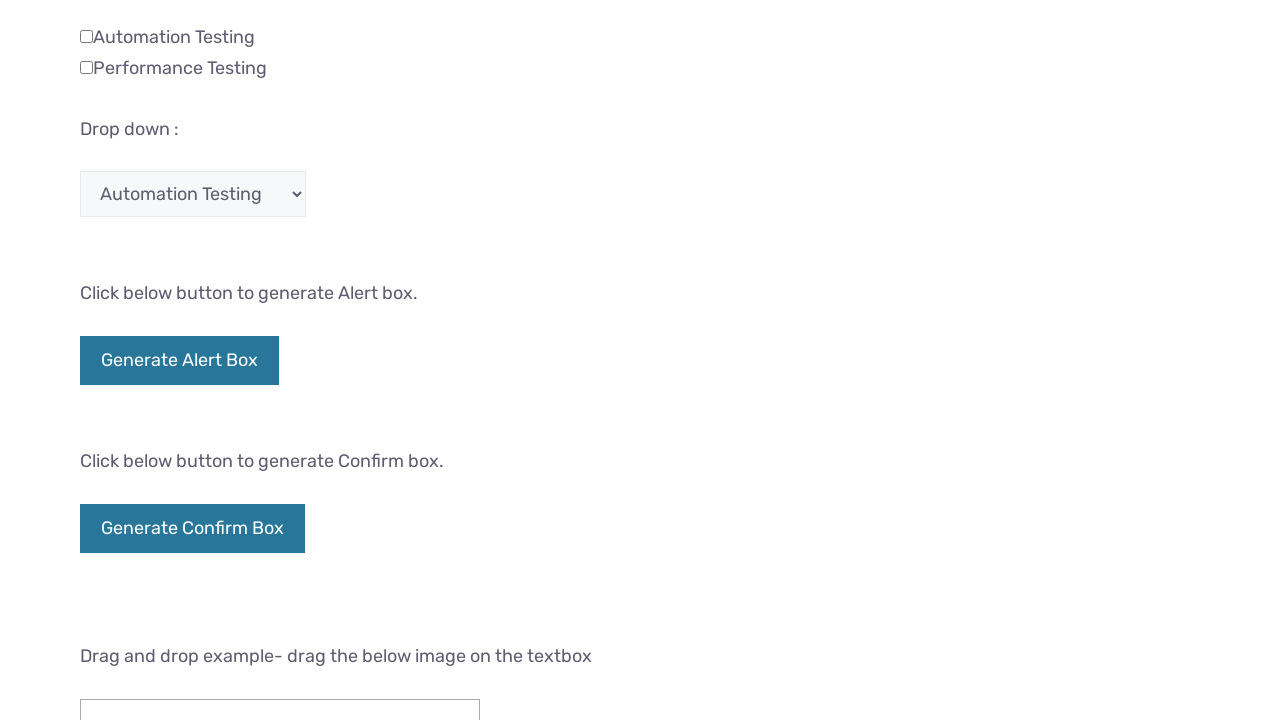